Tests checkbox functionality by checking both checkboxes if they are not already selected

Starting URL: https://the-internet.herokuapp.com/checkboxes

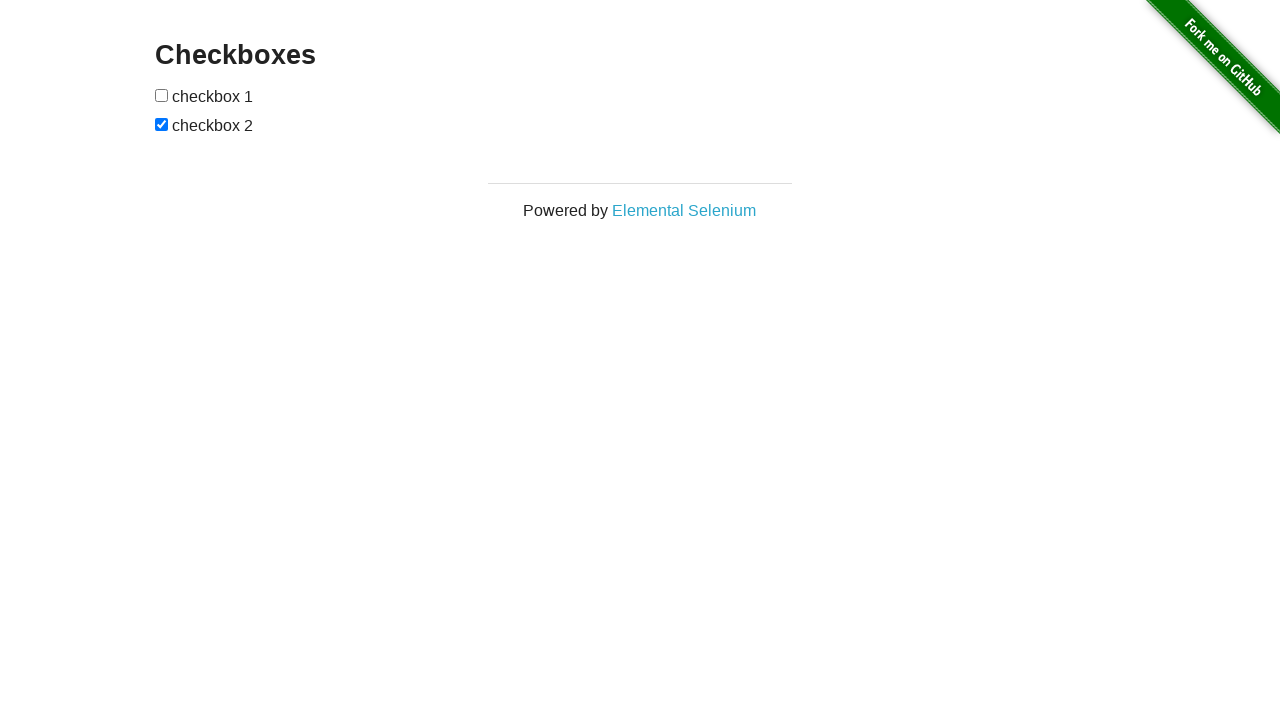

Navigated to checkbox test page
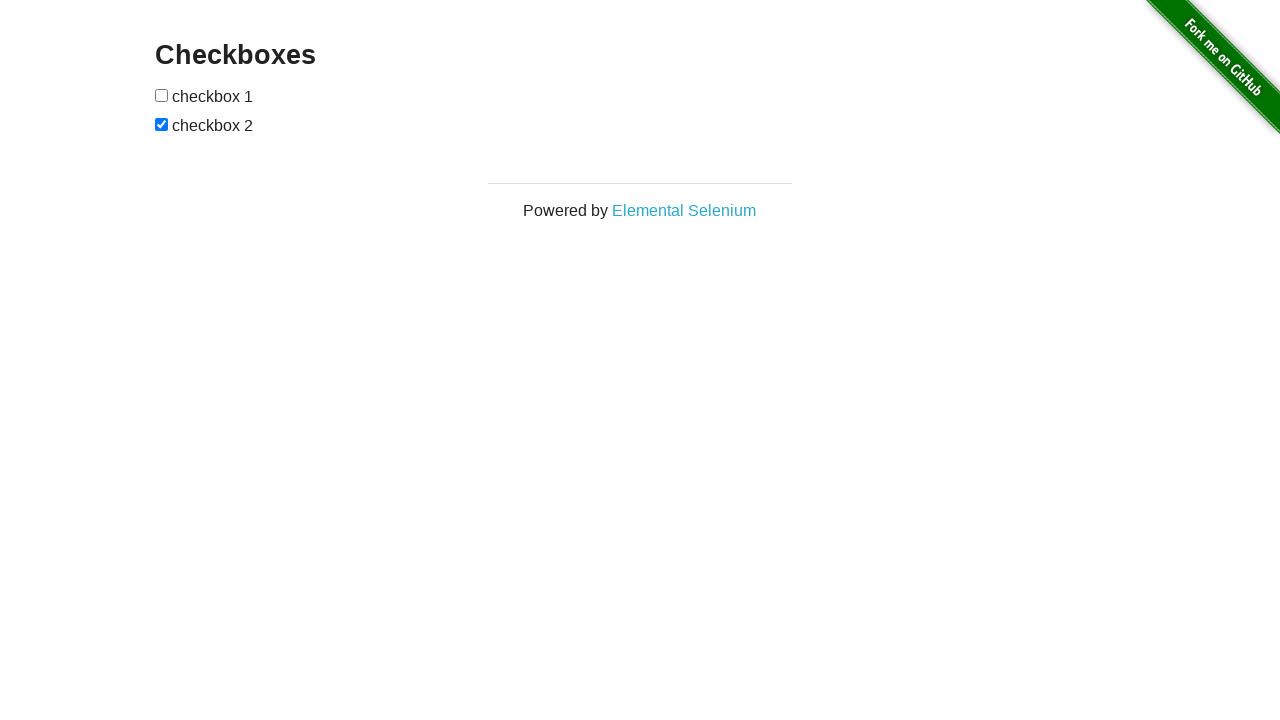

Located first checkbox element
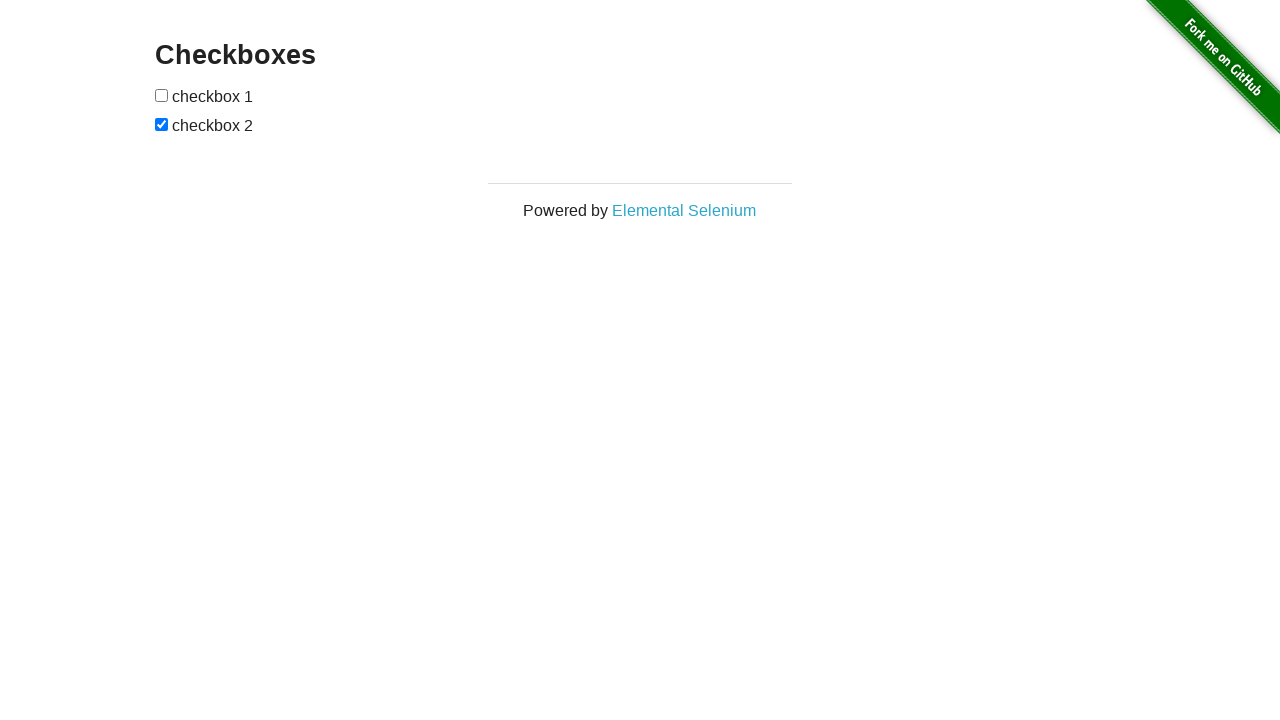

Located second checkbox element
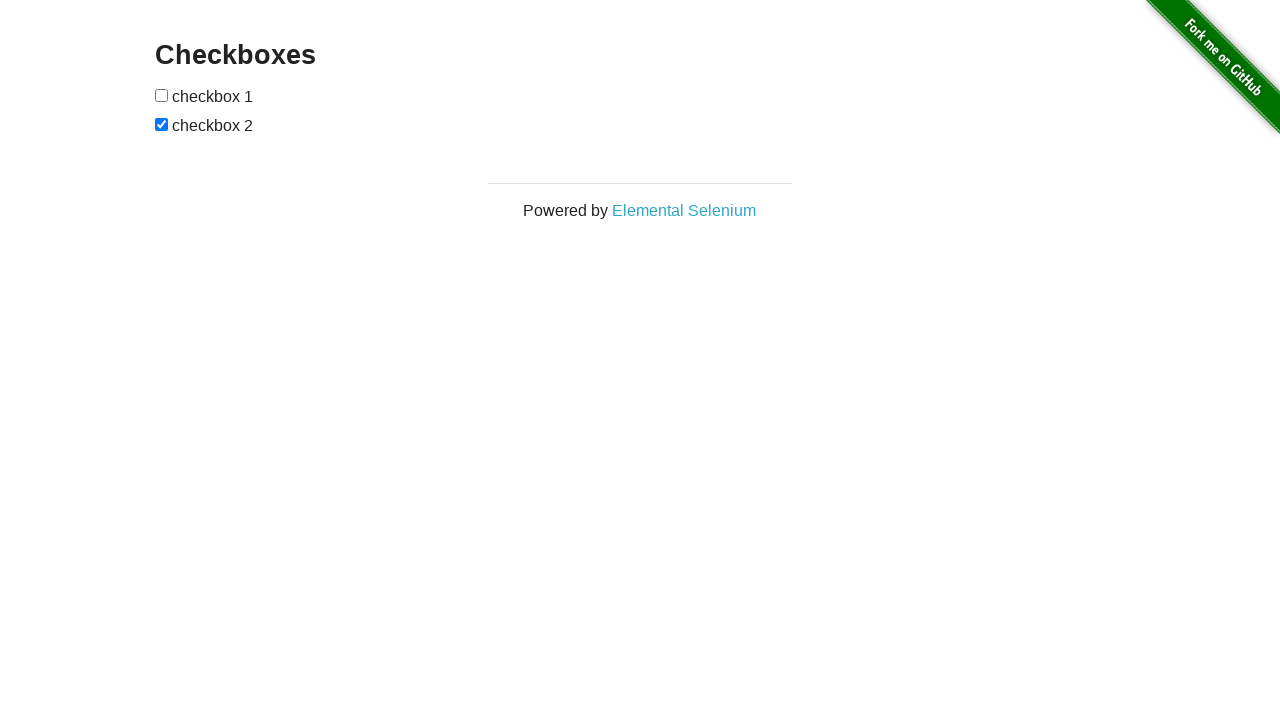

First checkbox is not checked, checking it
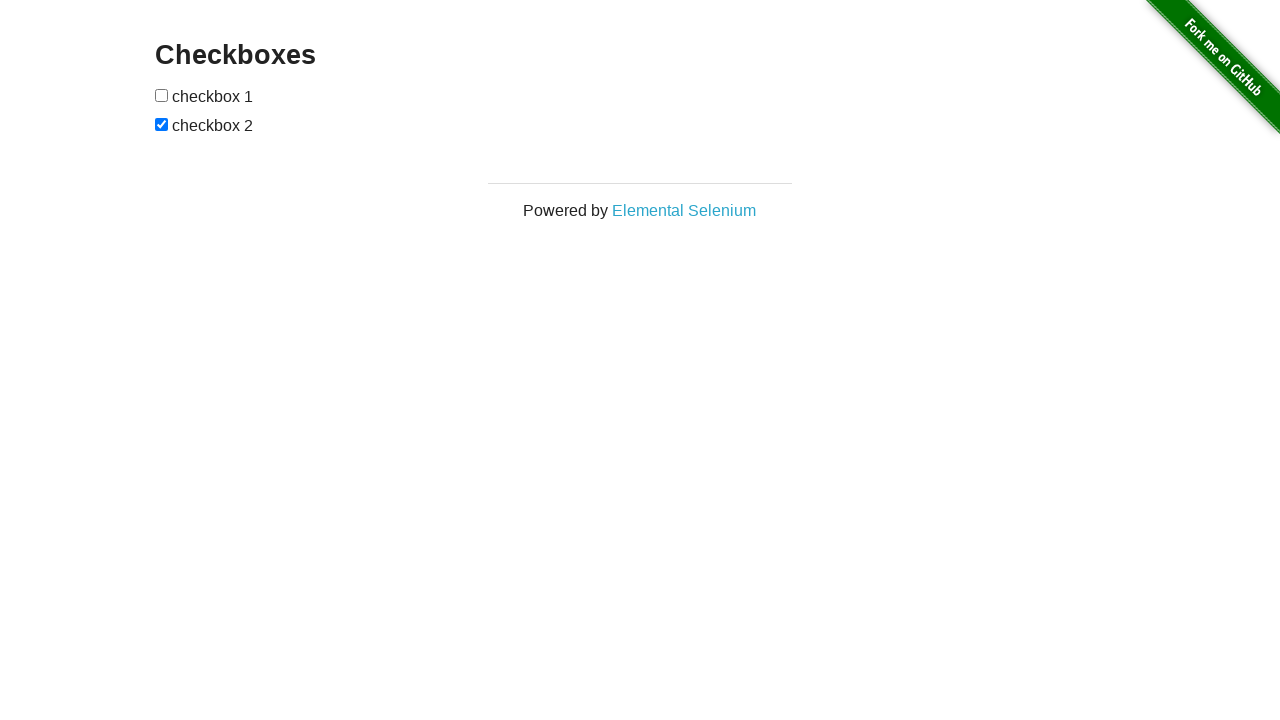

First checkbox has been checked at (162, 95) on input[type='checkbox'] >> nth=0
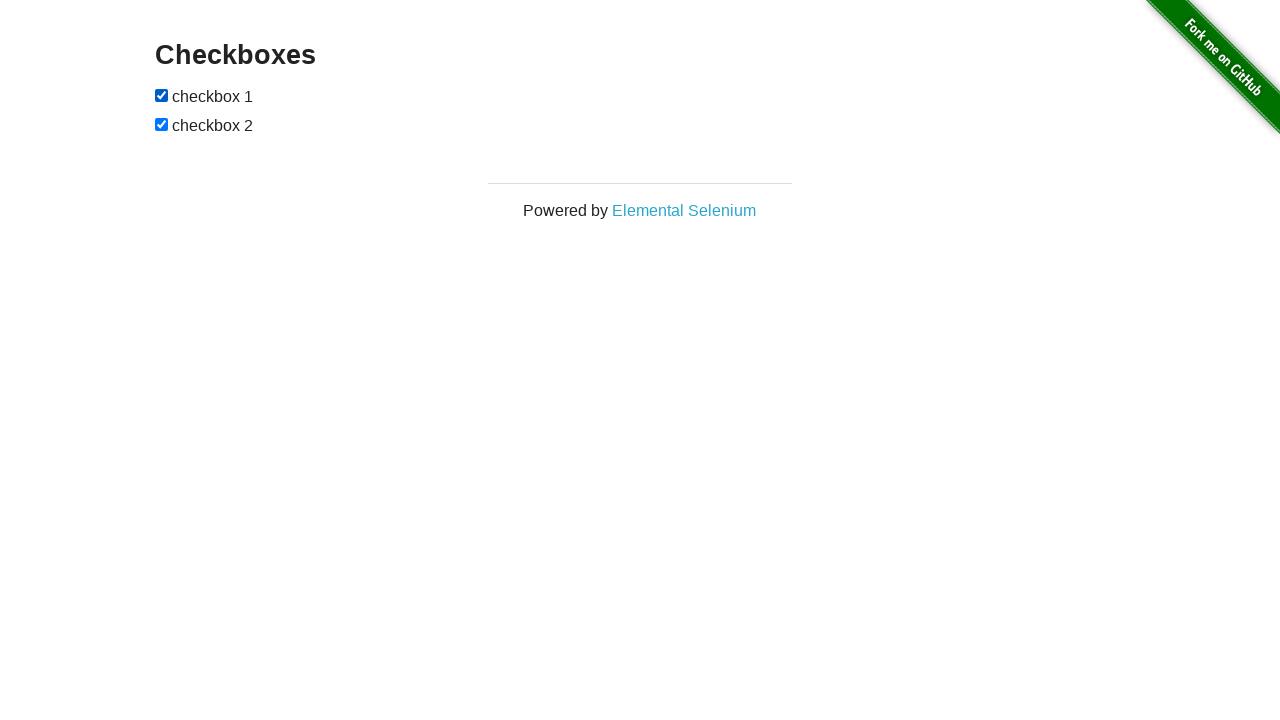

Second checkbox is already checked
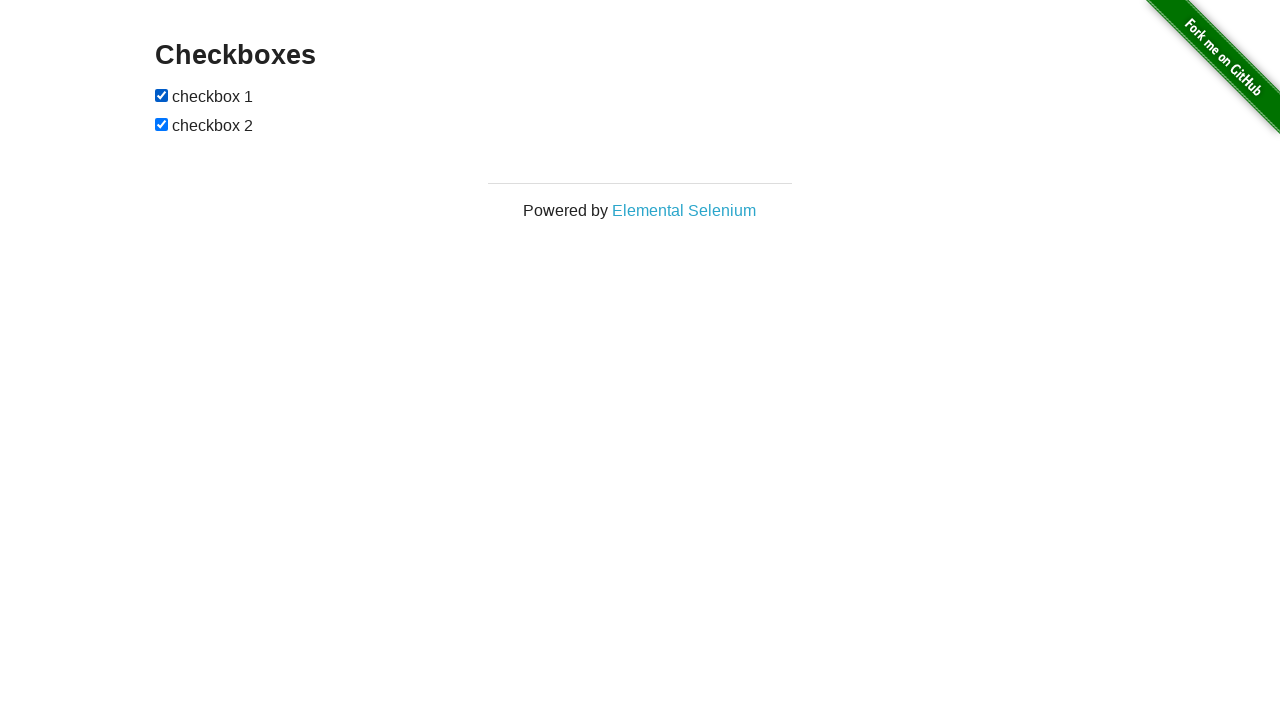

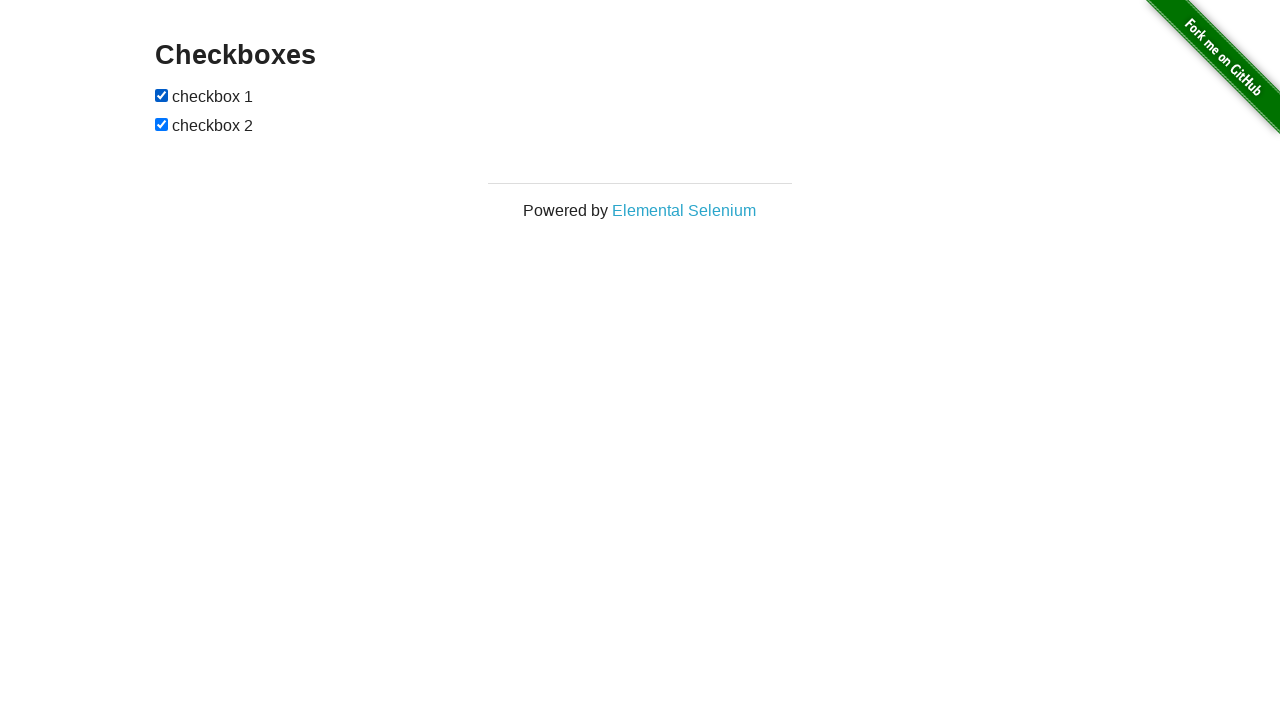